Tests that the complete all checkbox updates state when individual items are completed or cleared

Starting URL: https://demo.playwright.dev/todomvc

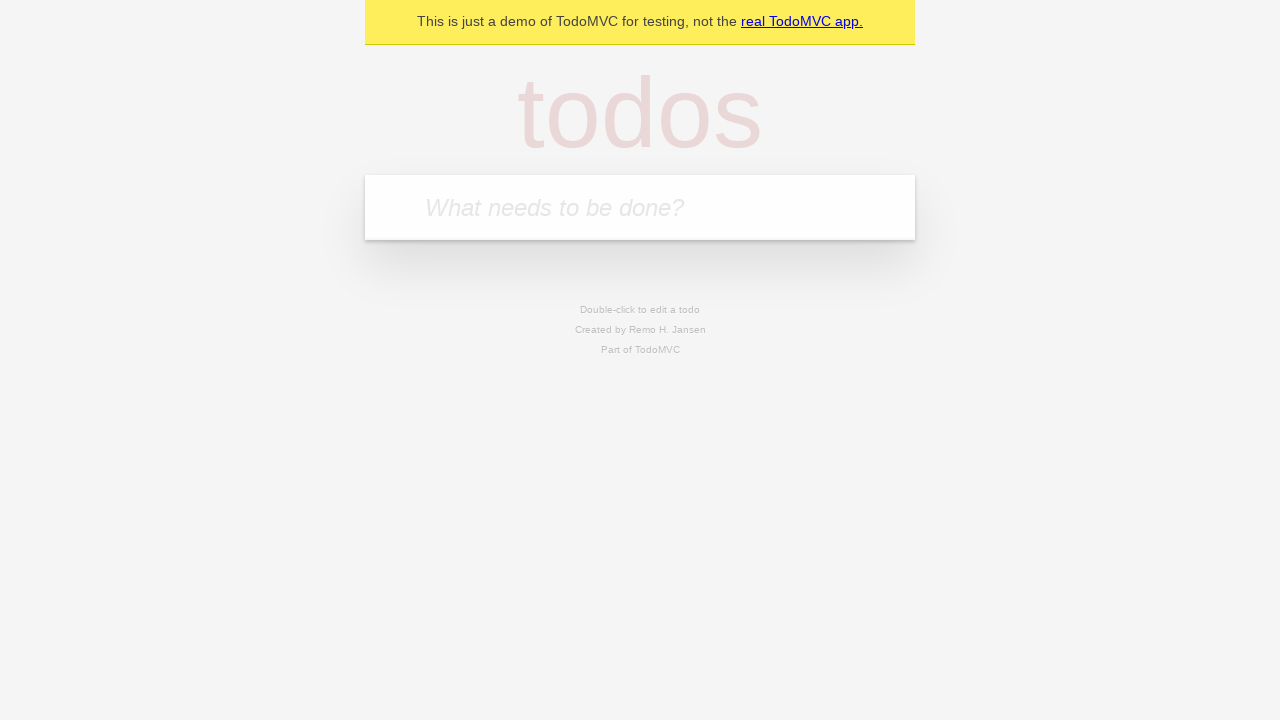

Filled todo input with 'buy some cheese' on internal:attr=[placeholder="What needs to be done?"i]
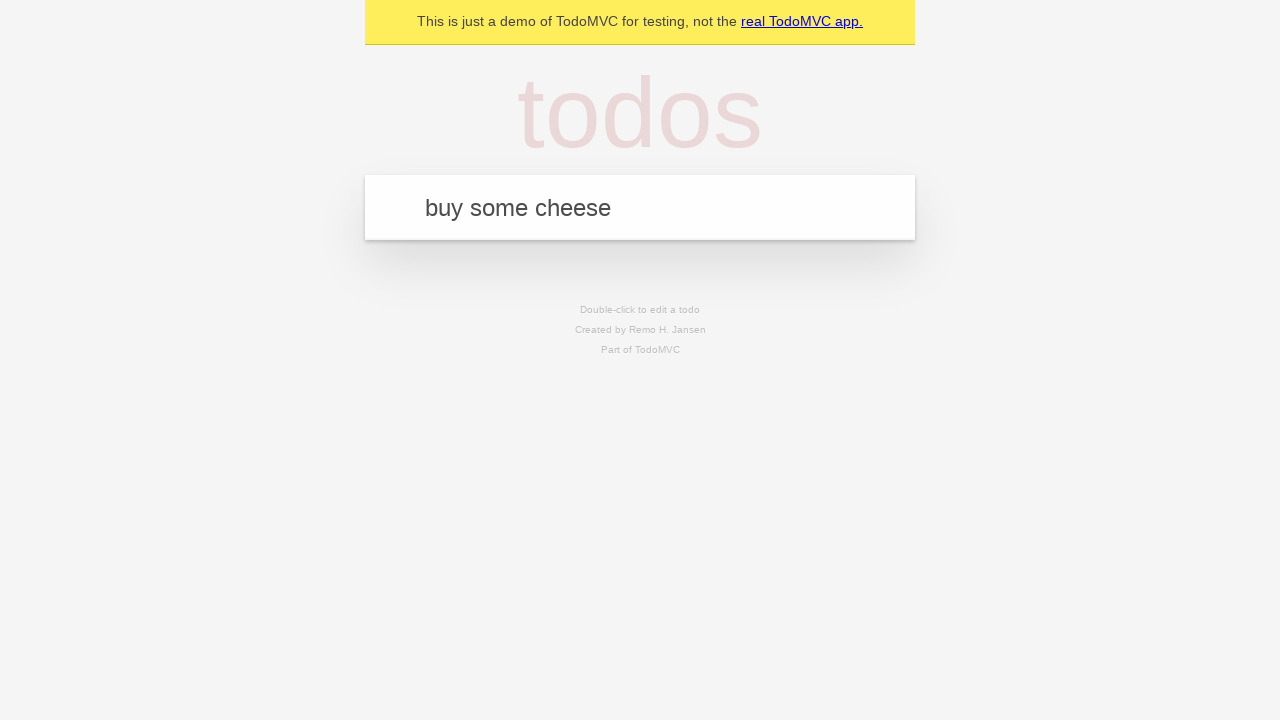

Pressed Enter to create todo 'buy some cheese' on internal:attr=[placeholder="What needs to be done?"i]
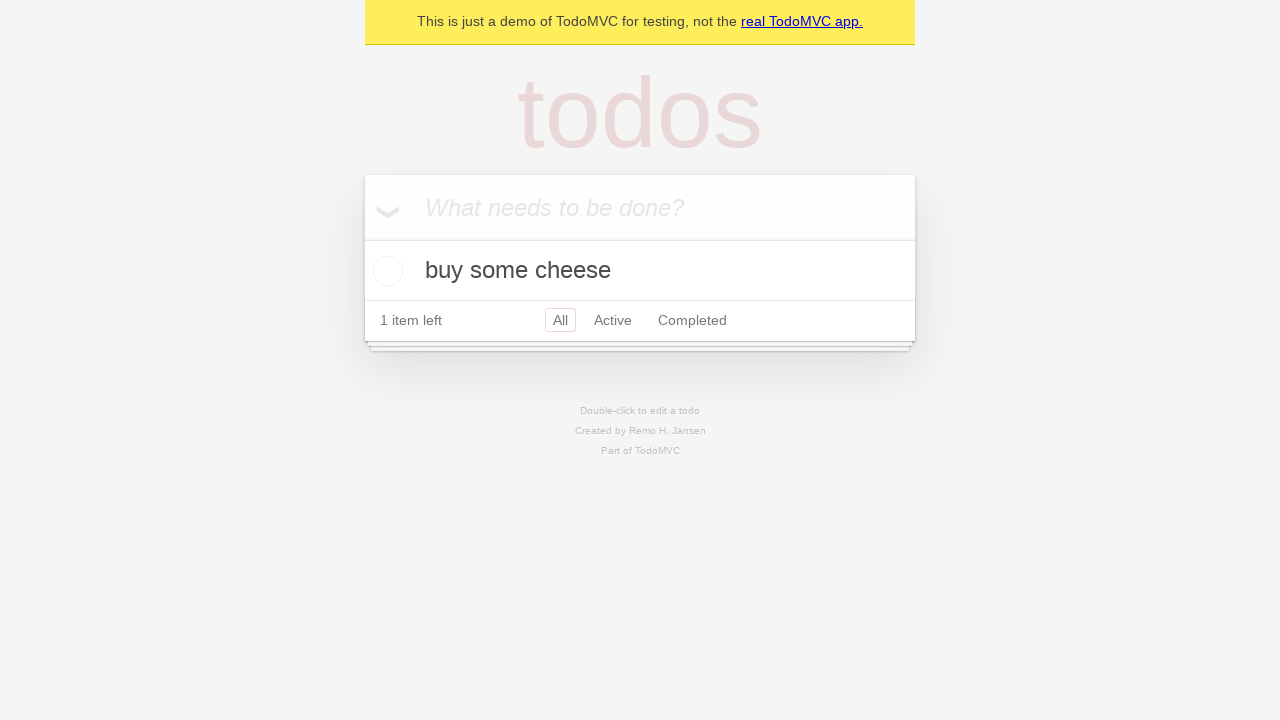

Filled todo input with 'feed the cat' on internal:attr=[placeholder="What needs to be done?"i]
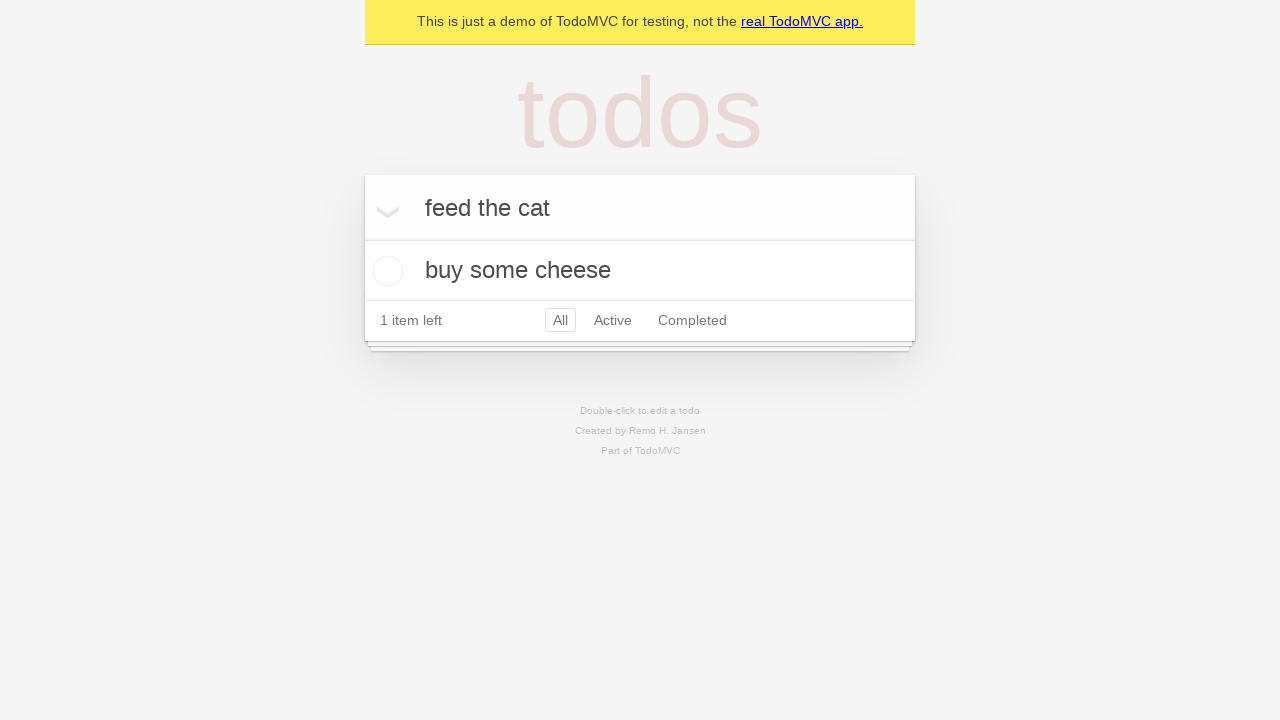

Pressed Enter to create todo 'feed the cat' on internal:attr=[placeholder="What needs to be done?"i]
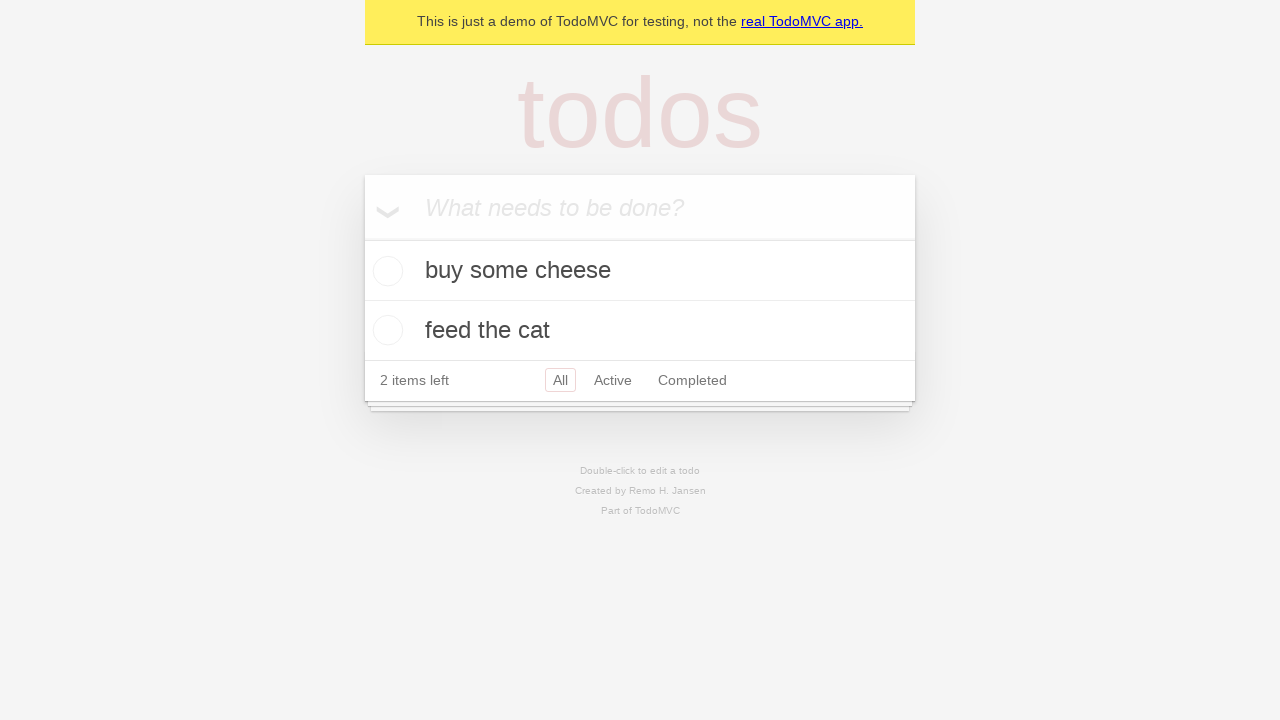

Filled todo input with 'book a doctors appointment' on internal:attr=[placeholder="What needs to be done?"i]
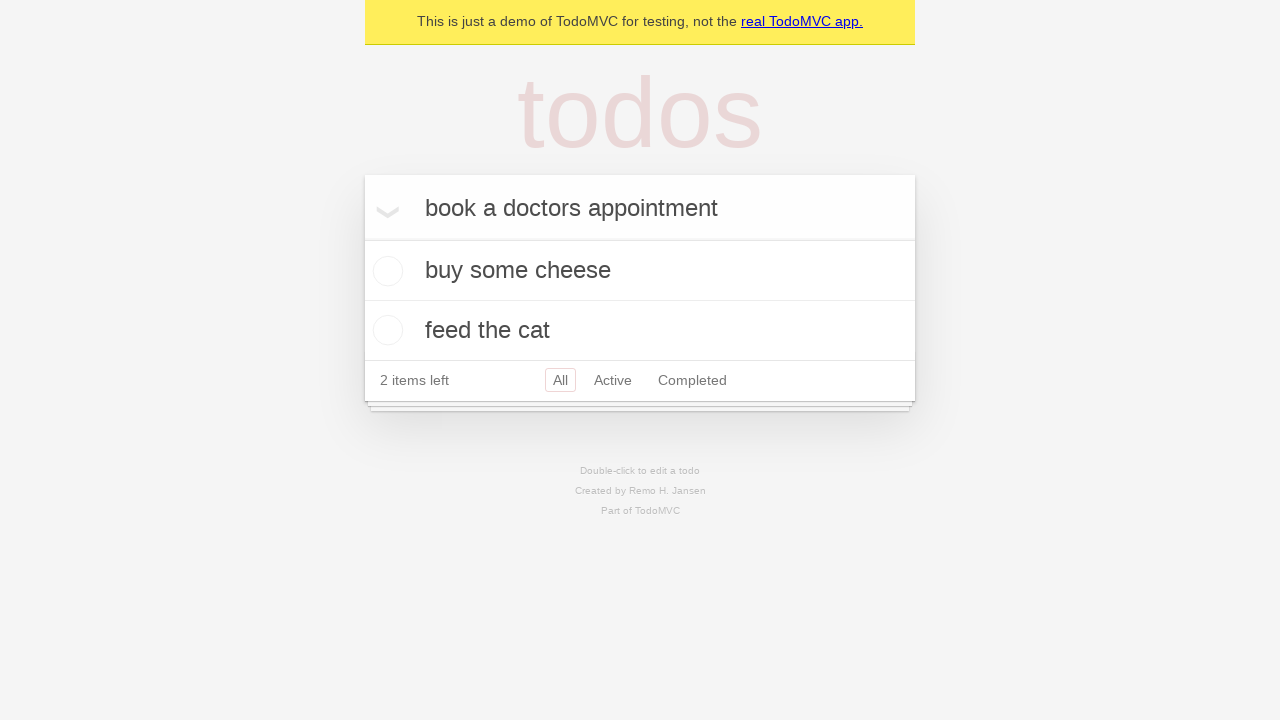

Pressed Enter to create todo 'book a doctors appointment' on internal:attr=[placeholder="What needs to be done?"i]
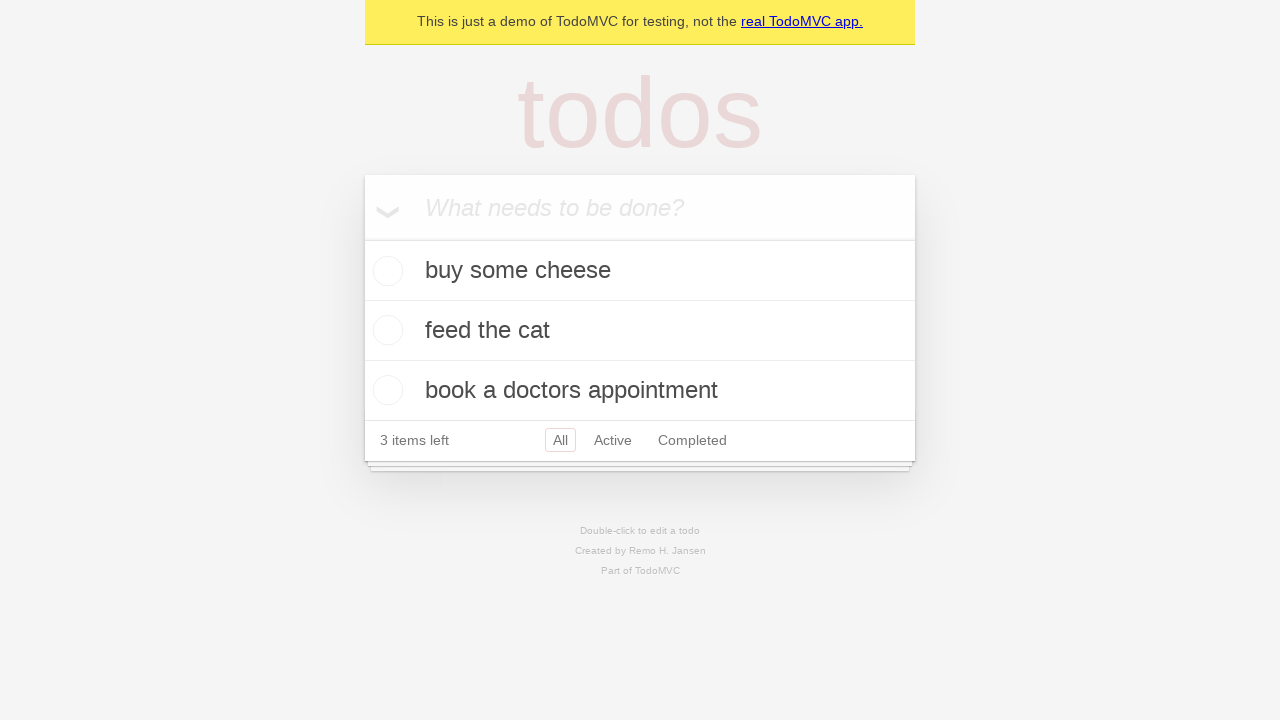

Clicked 'Mark all as complete' checkbox to complete all todos at (362, 238) on internal:label="Mark all as complete"i
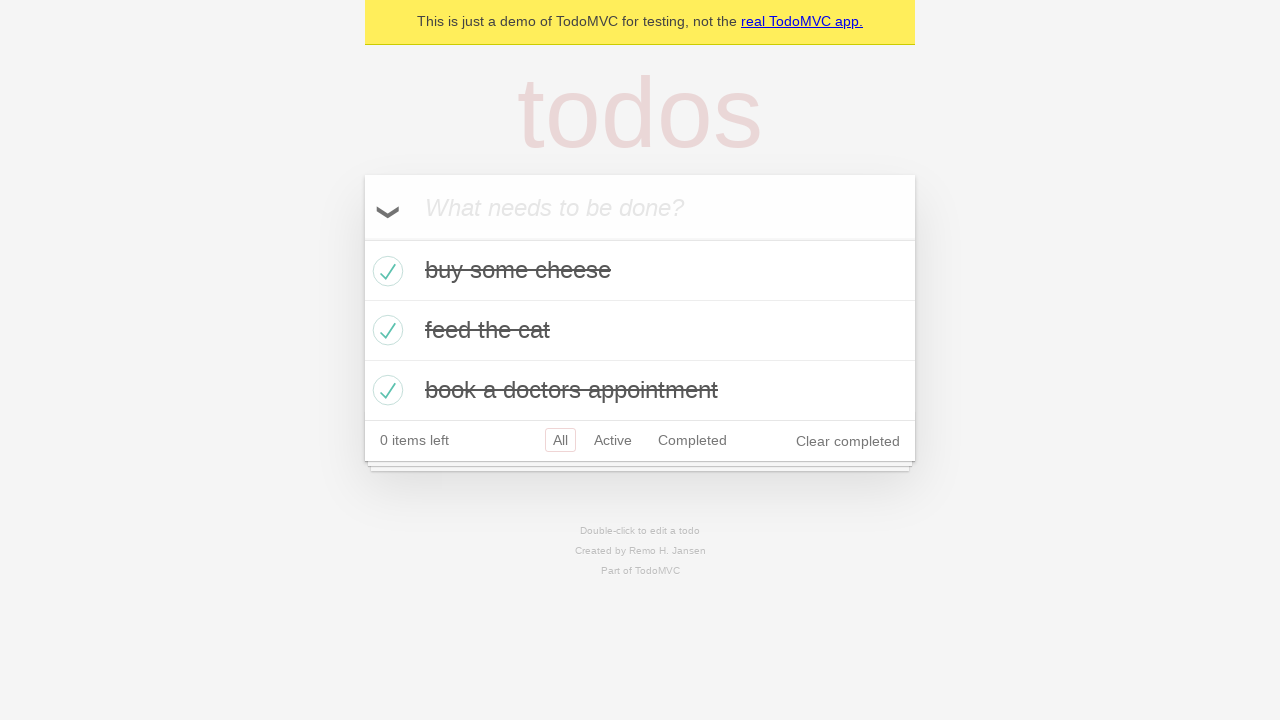

Unchecked the first todo to mark it as incomplete at (385, 271) on internal:testid=[data-testid="todo-item"s] >> nth=0 >> internal:role=checkbox
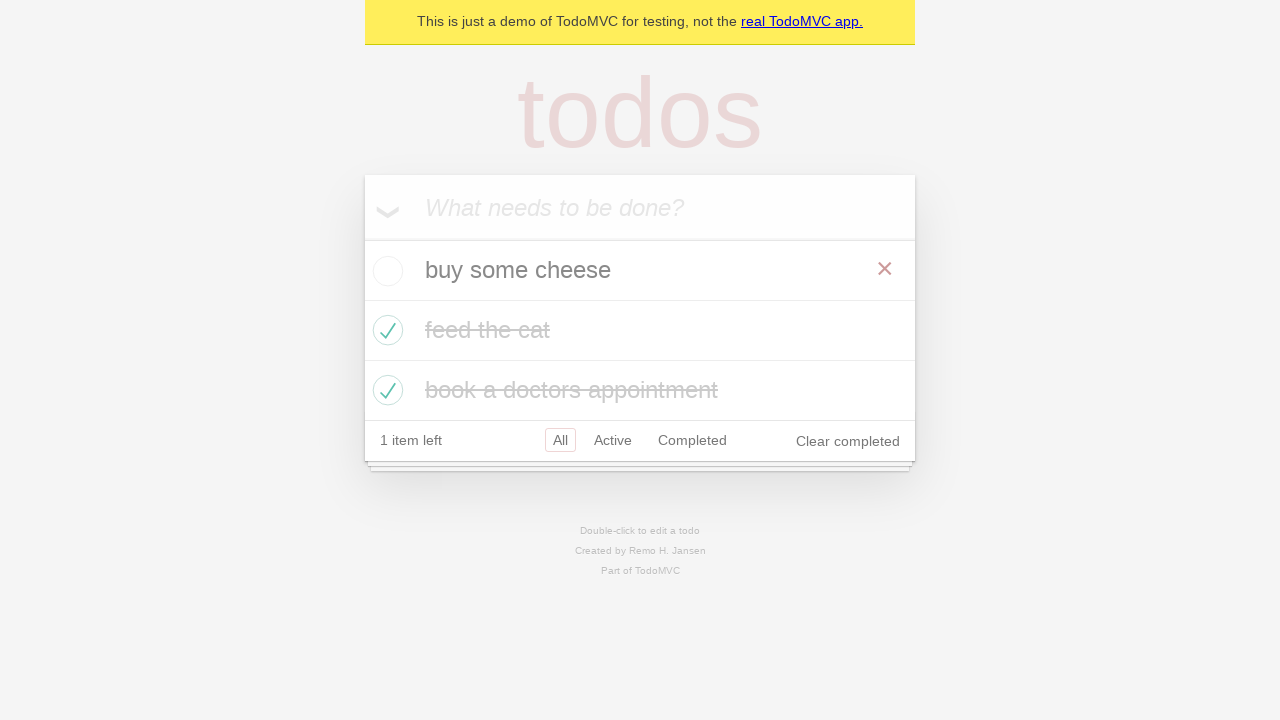

Checked the first todo to mark it as complete again at (385, 271) on internal:testid=[data-testid="todo-item"s] >> nth=0 >> internal:role=checkbox
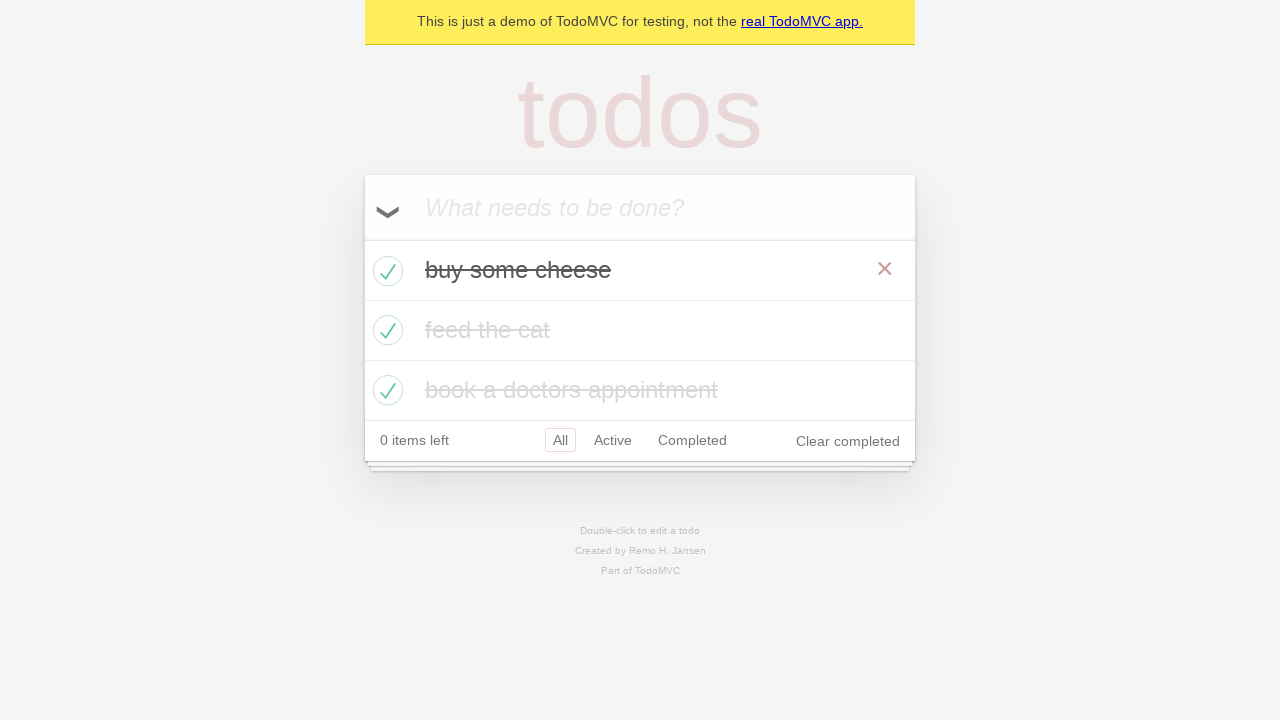

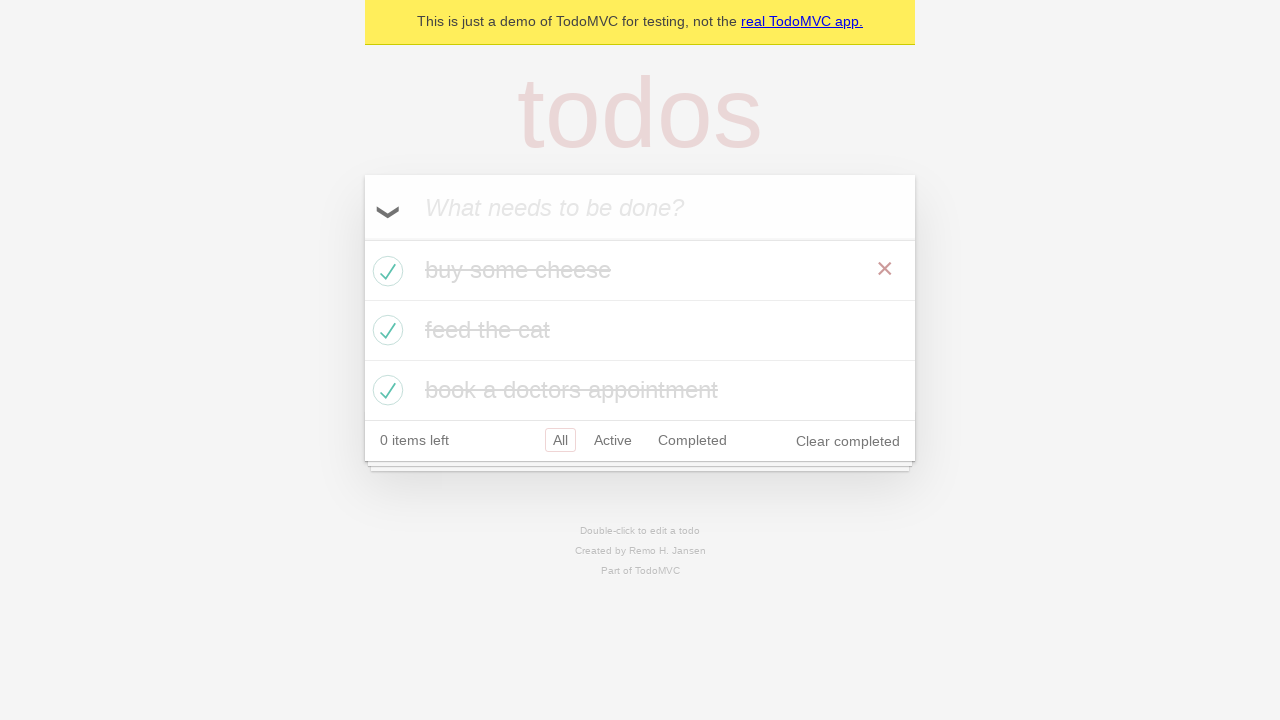